Navigates to the NestFest production website and verifies the page loads successfully by checking the title and body content are present

Starting URL: https://nestfest.app

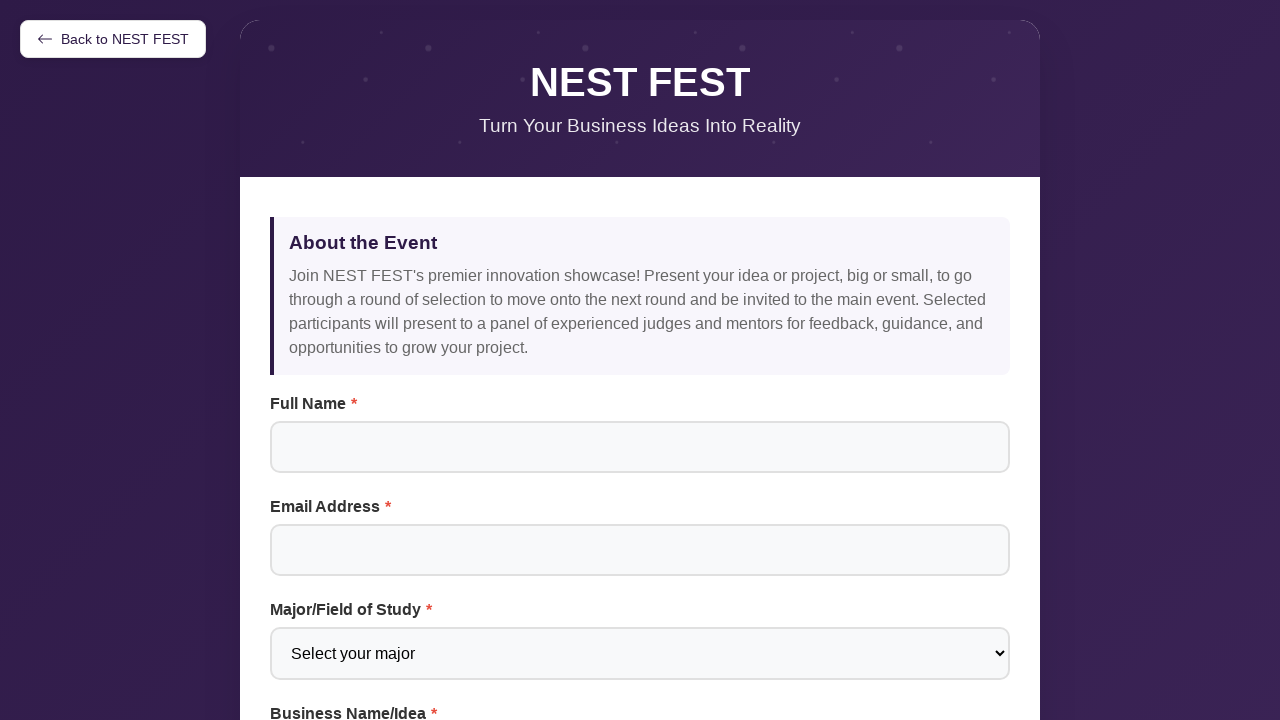

Waited for page to reach domcontentloaded state
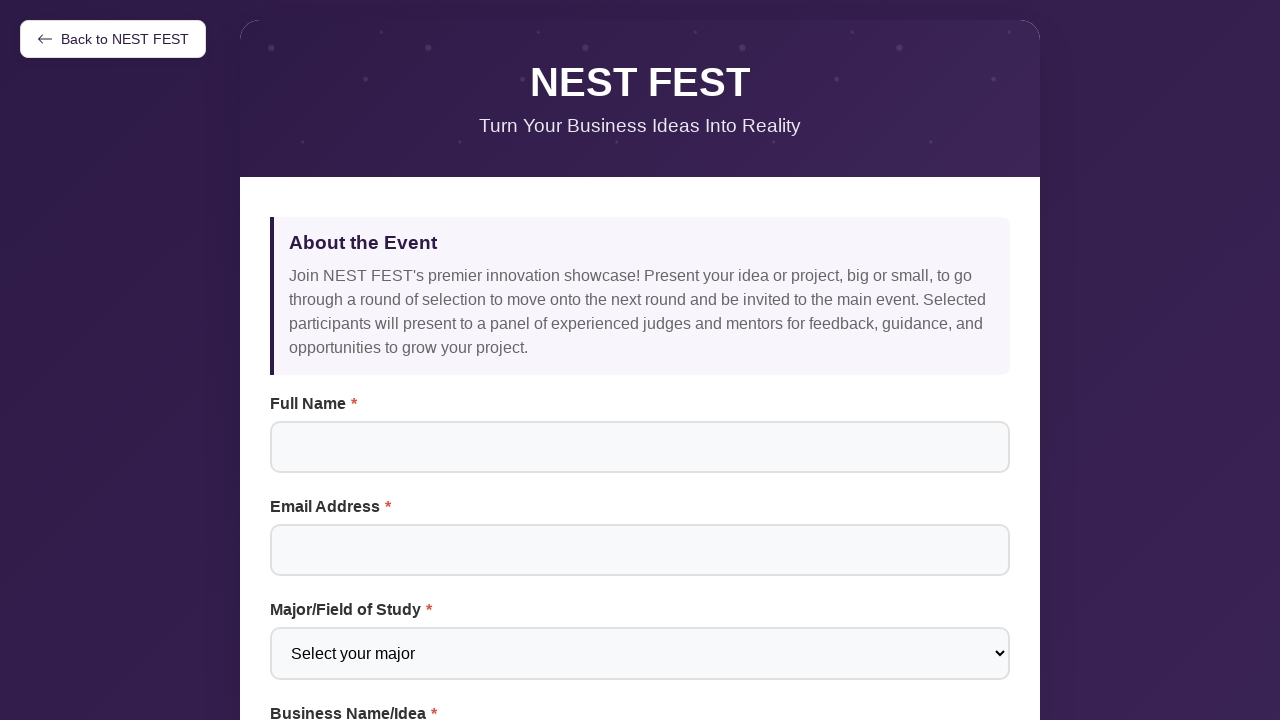

Retrieved page title
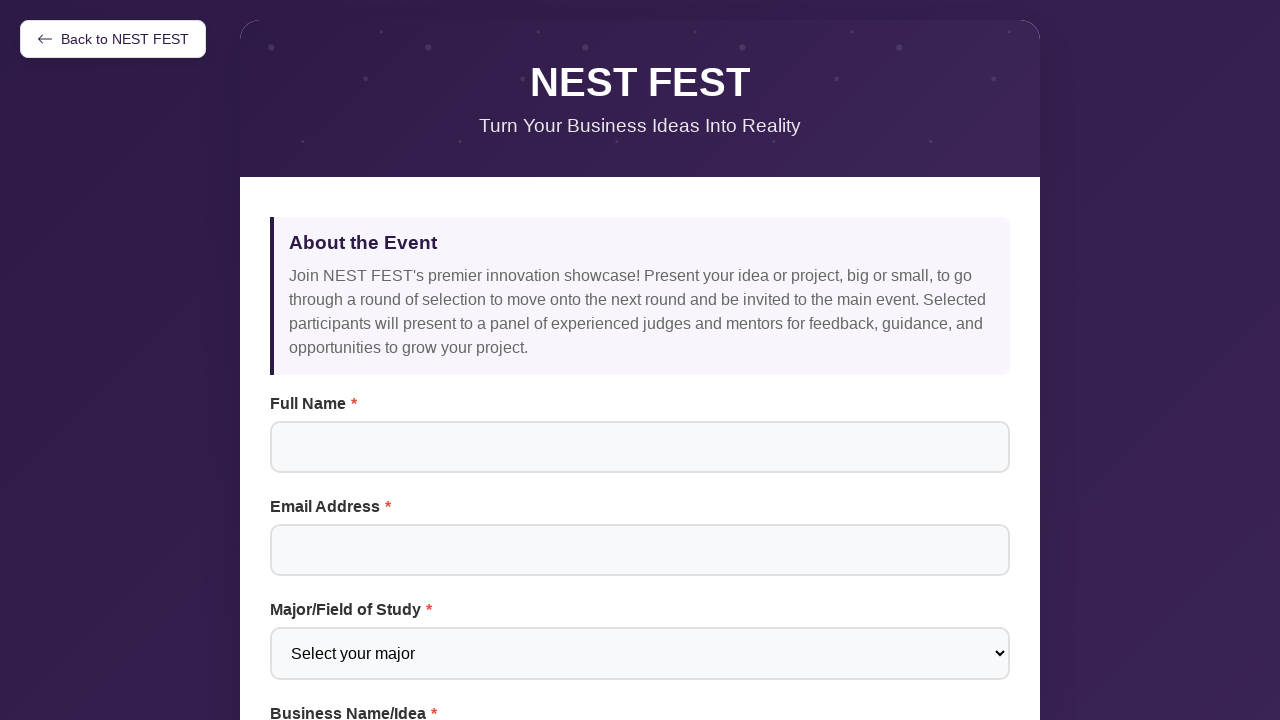

Verified page has a non-empty title
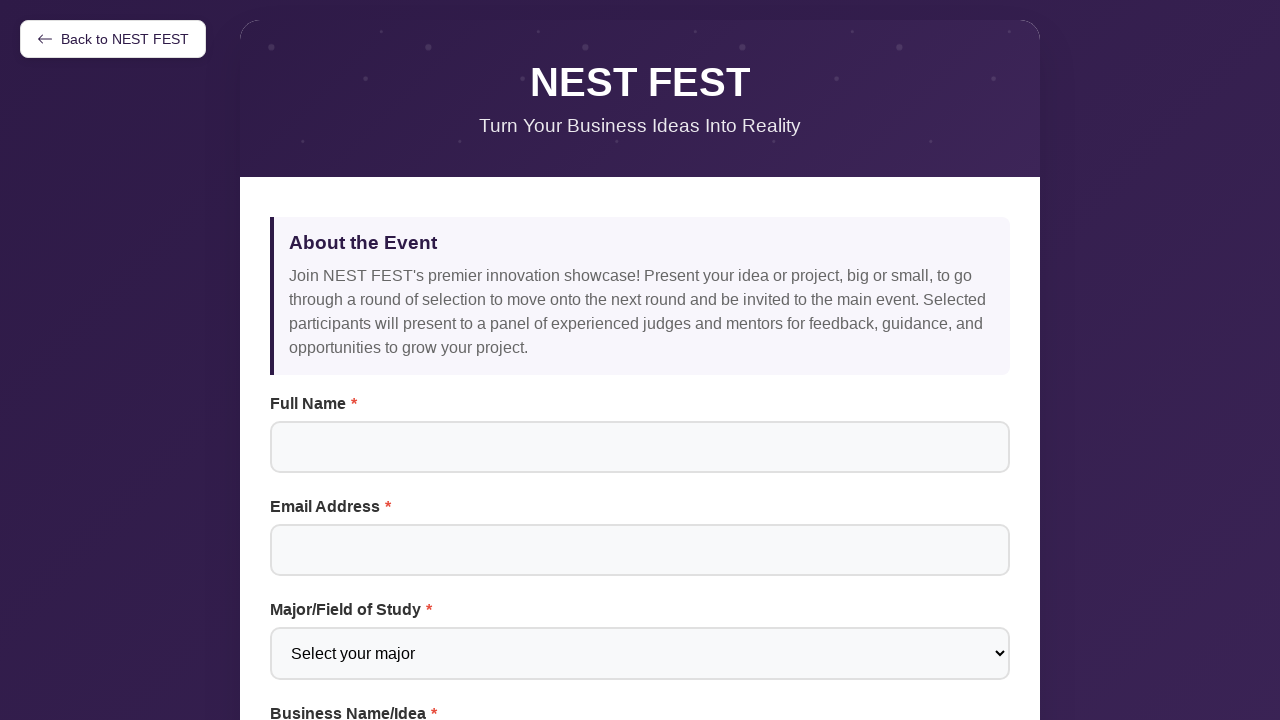

Retrieved body text content
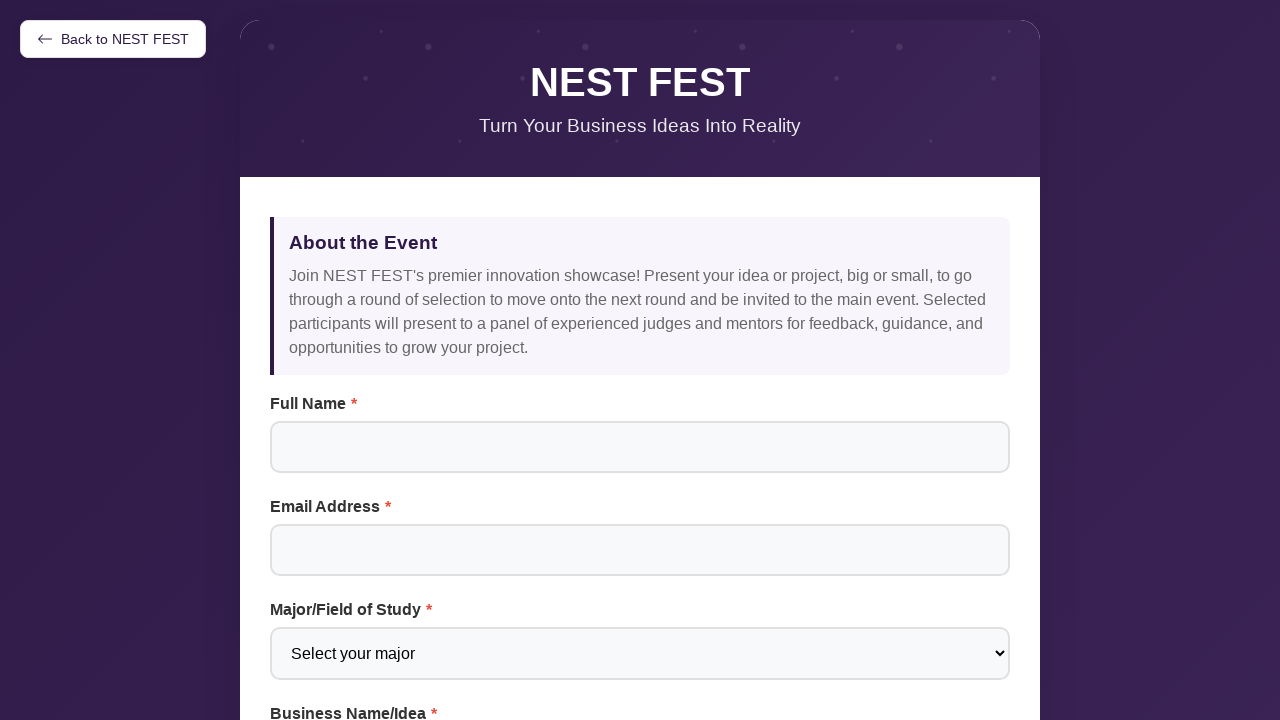

Verified page has non-empty body content
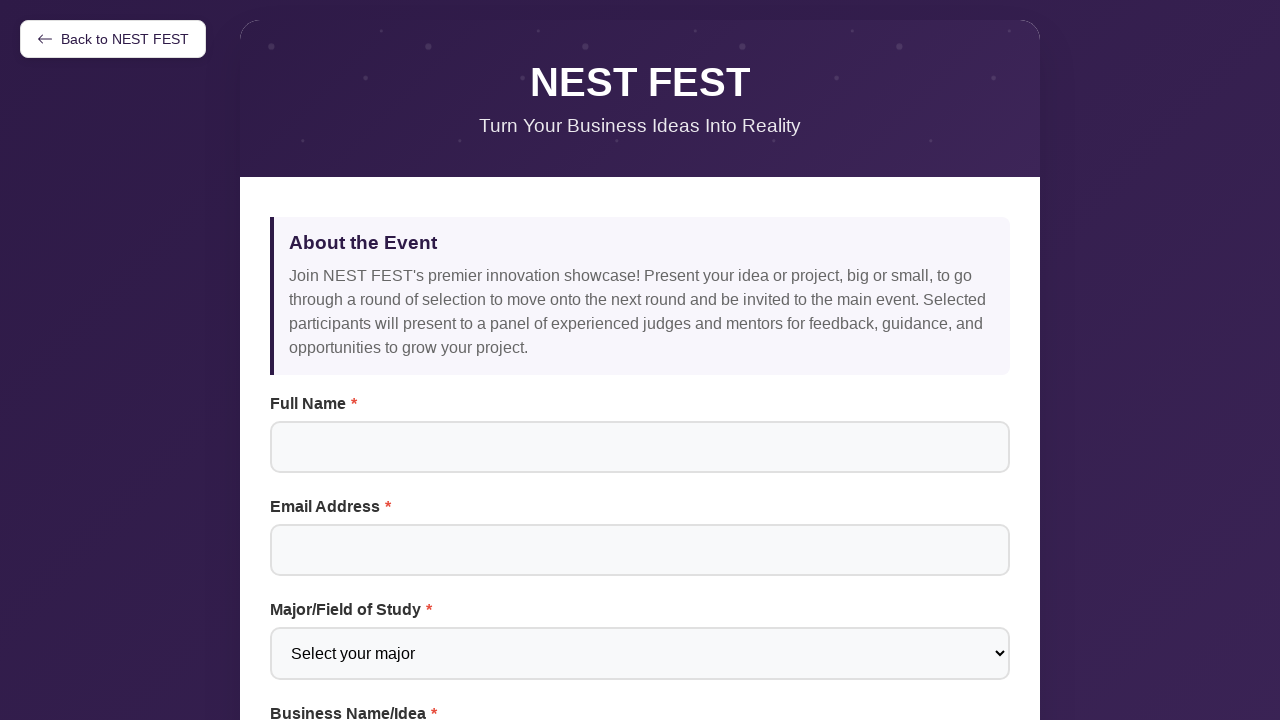

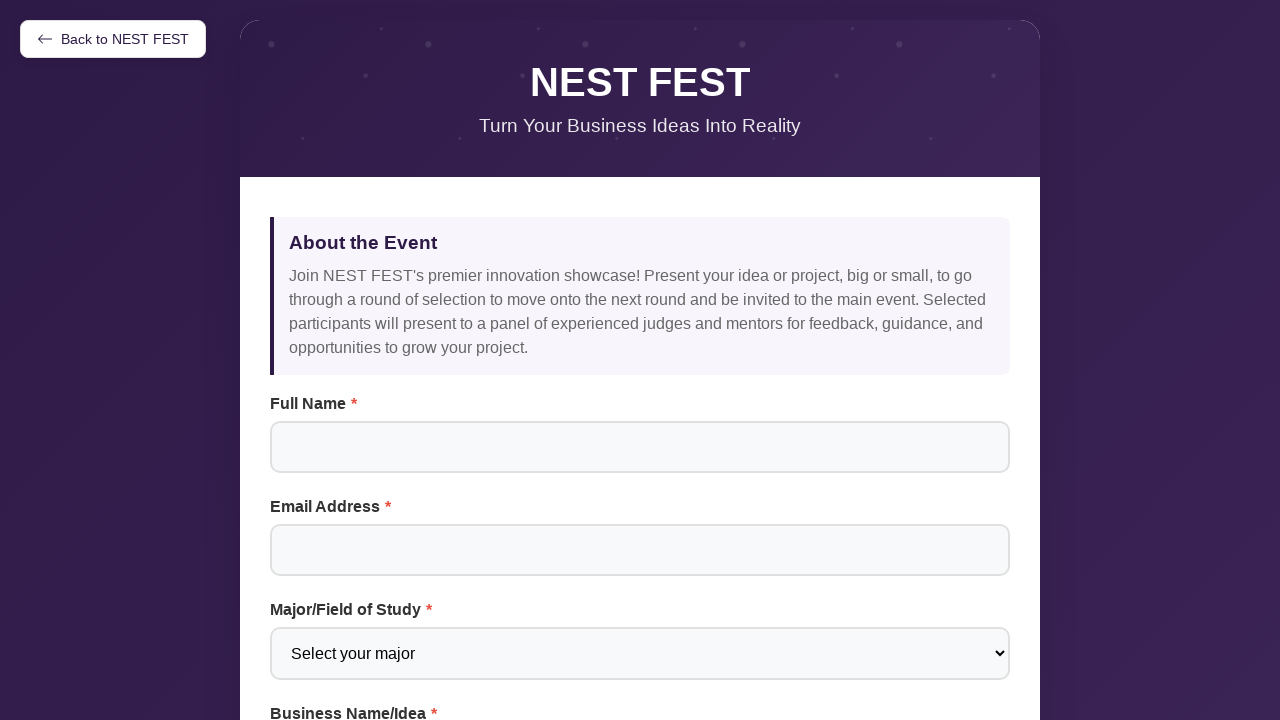